Navigates to a file download page and clicks on the first available download link to trigger a file download.

Starting URL: http://the-internet.herokuapp.com/download

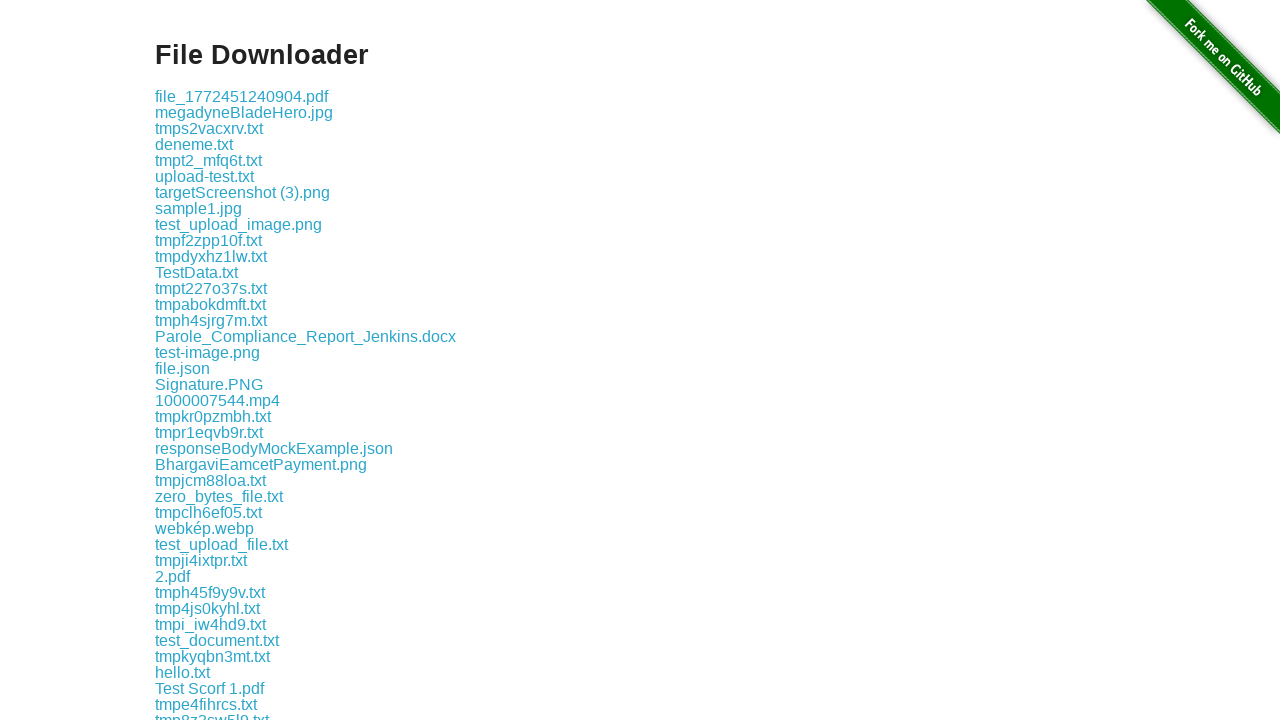

Navigated to file download page
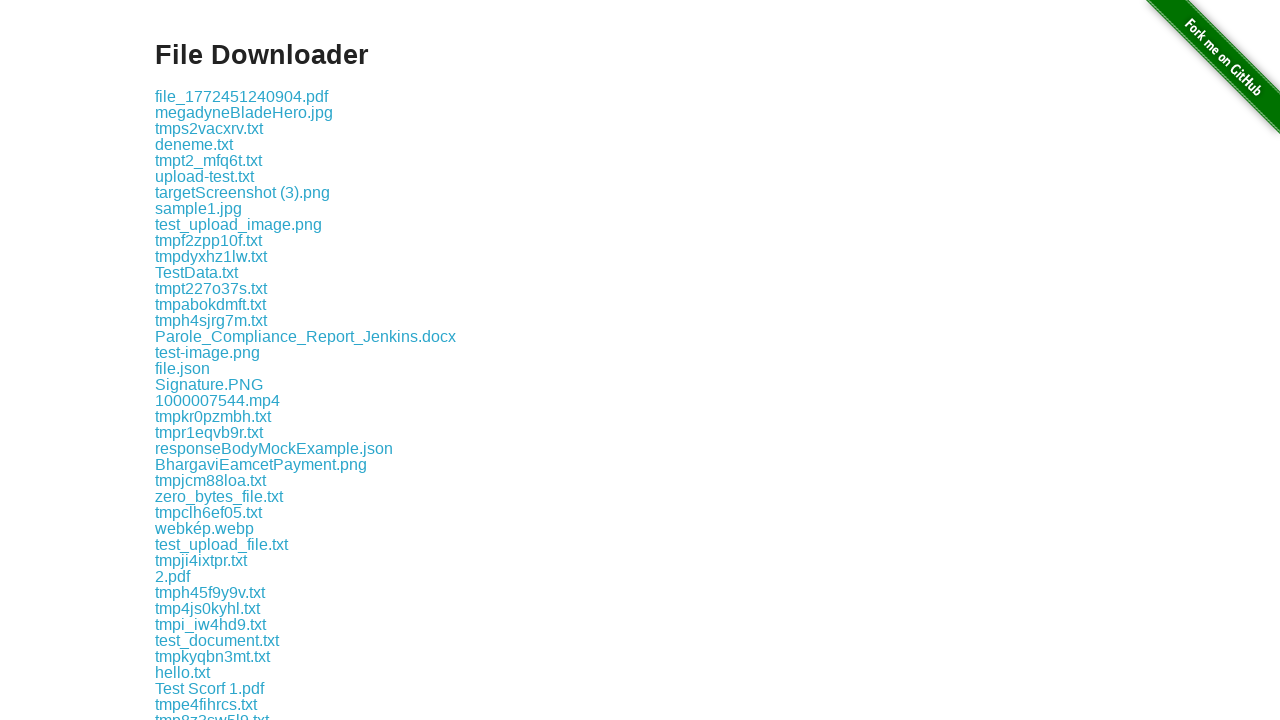

Located first download link
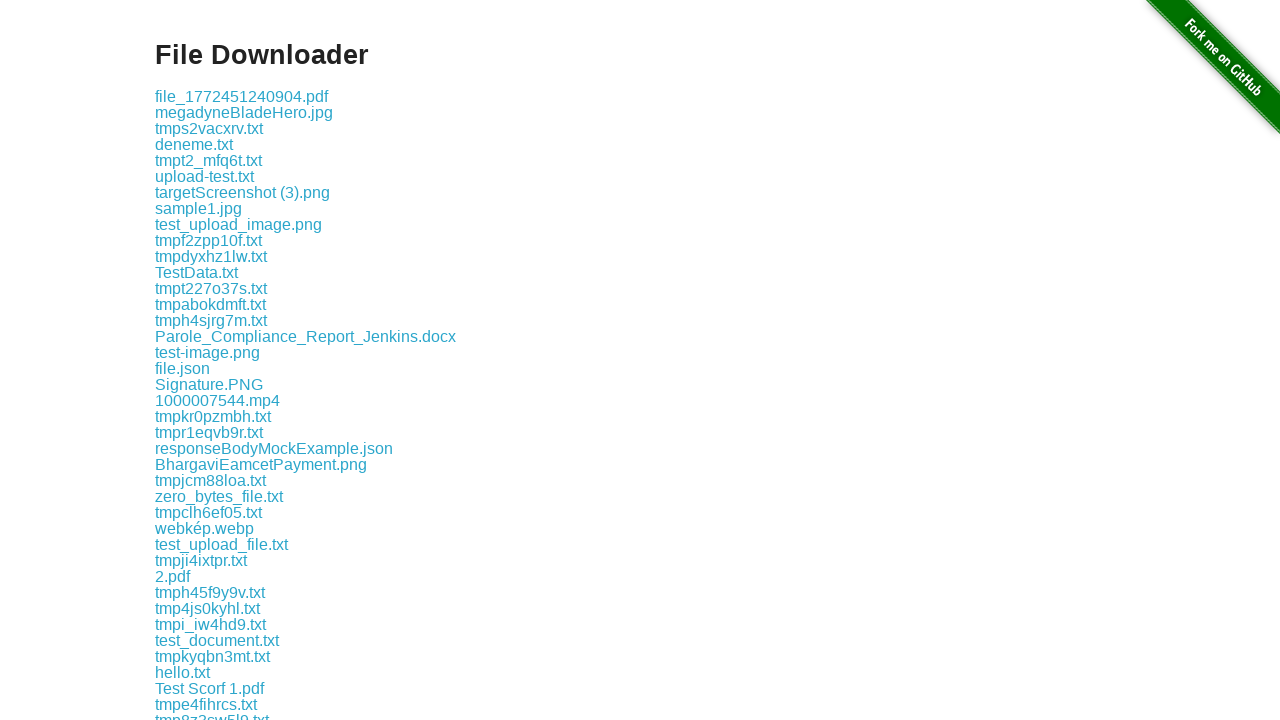

Clicked first download link to trigger file download at (242, 96) on .example a >> nth=0
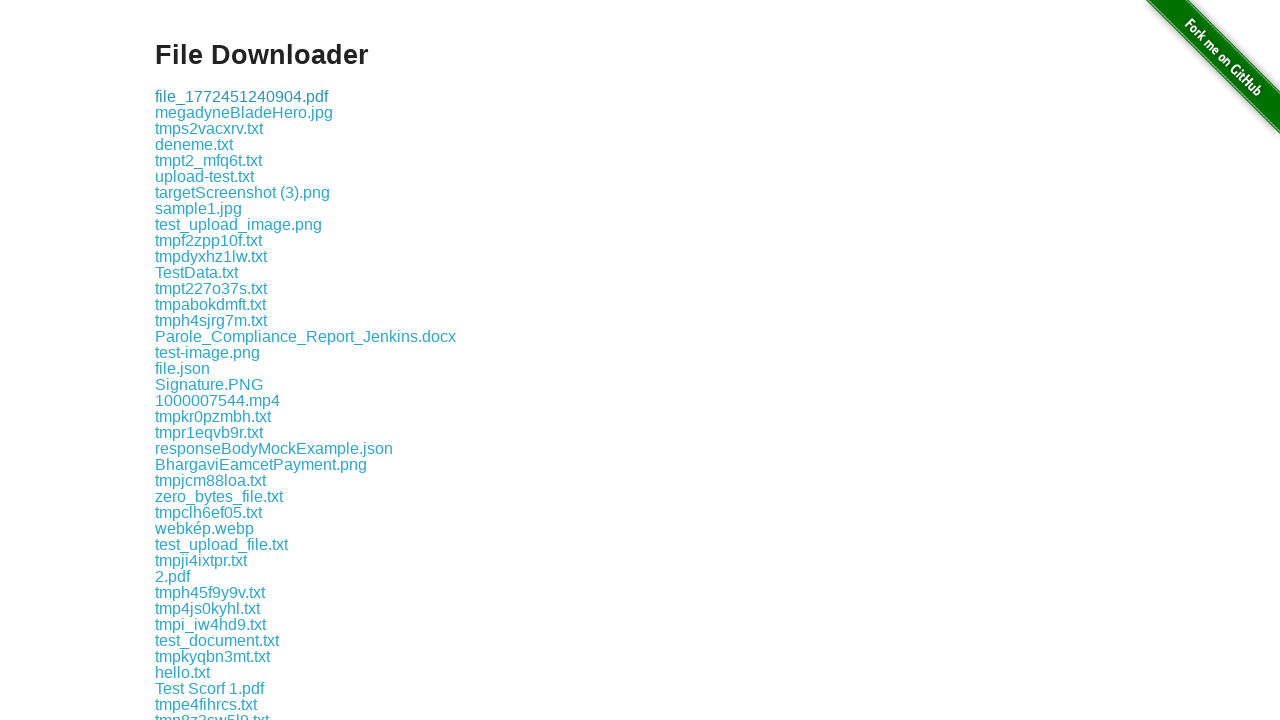

Waited for download to initiate
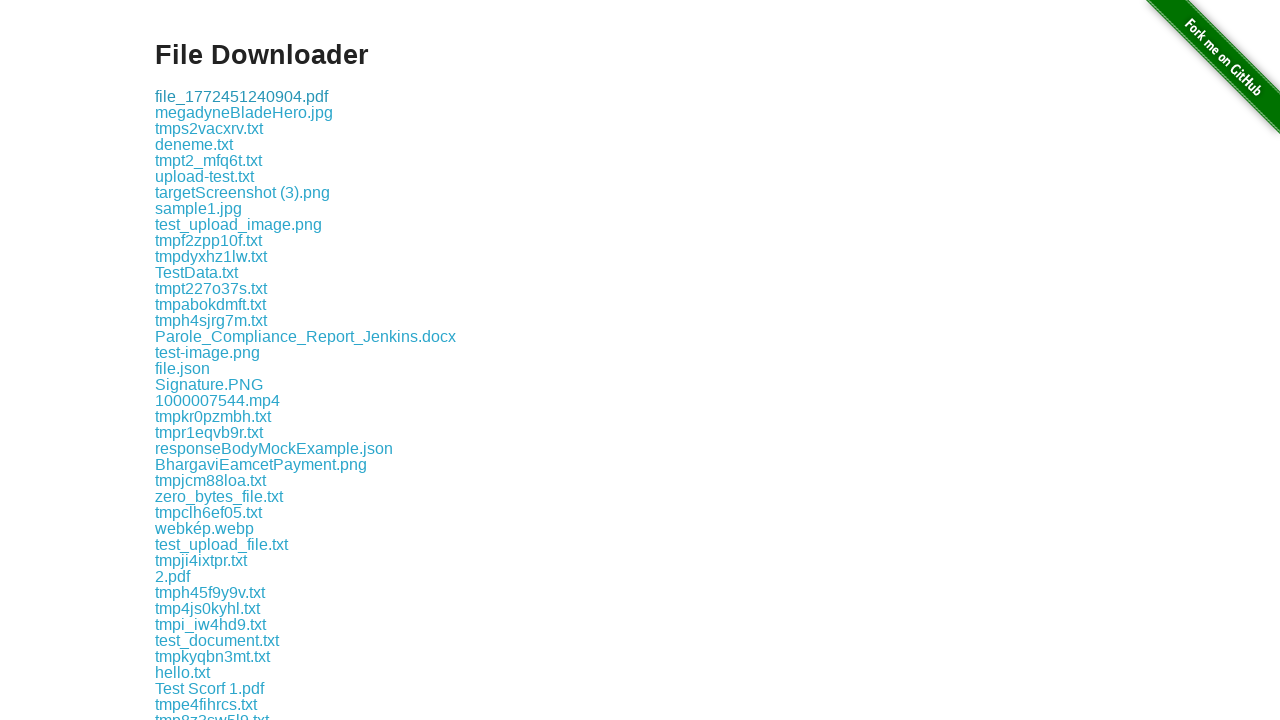

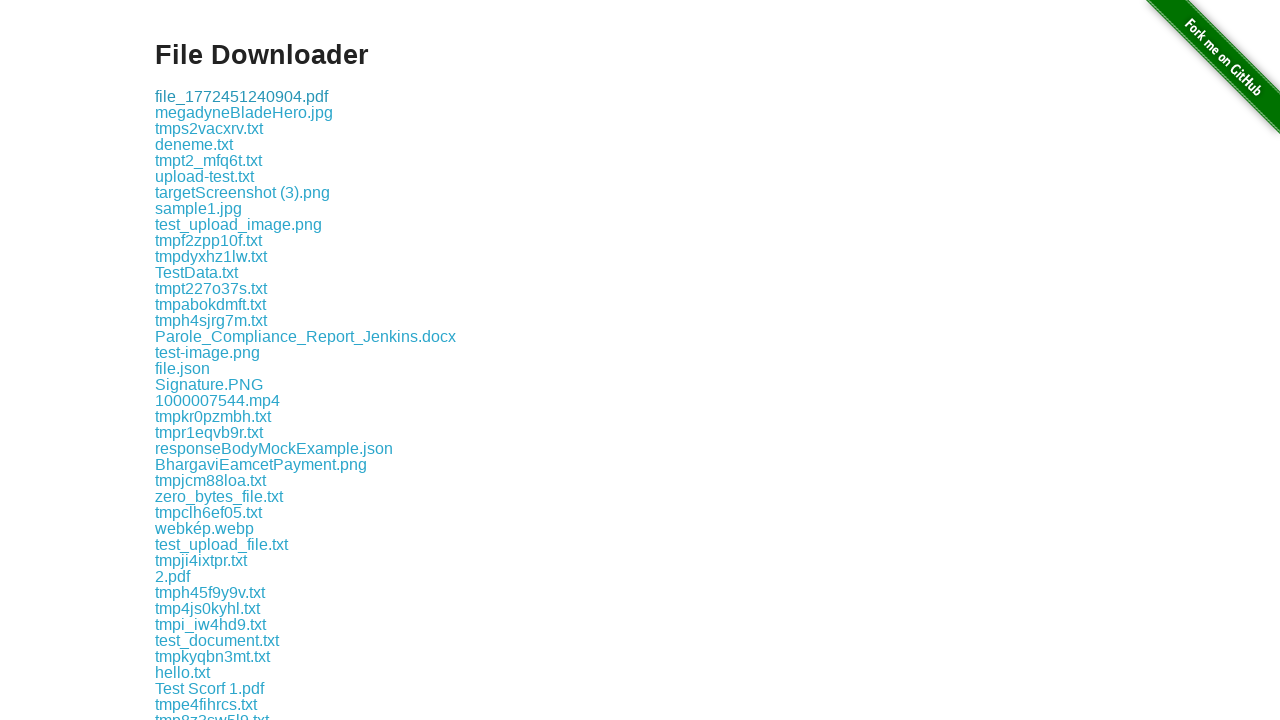